Tests OpenCart registration form by filling email and password fields, agreeing to terms, clicking continue, and then navigating to the Delivery Information page

Starting URL: https://naveenautomationlabs.com/opencart/index.php?route=account/register

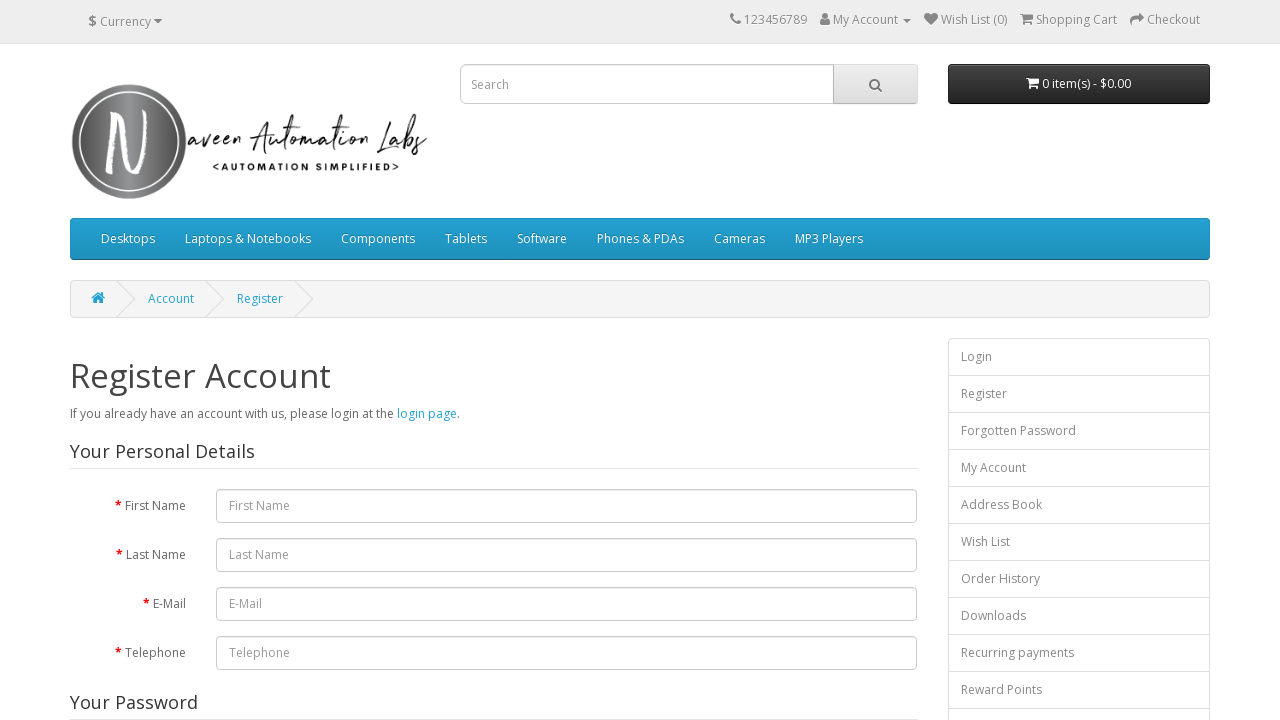

Filled email field with 'testuser523@gmail.com' on #input-email
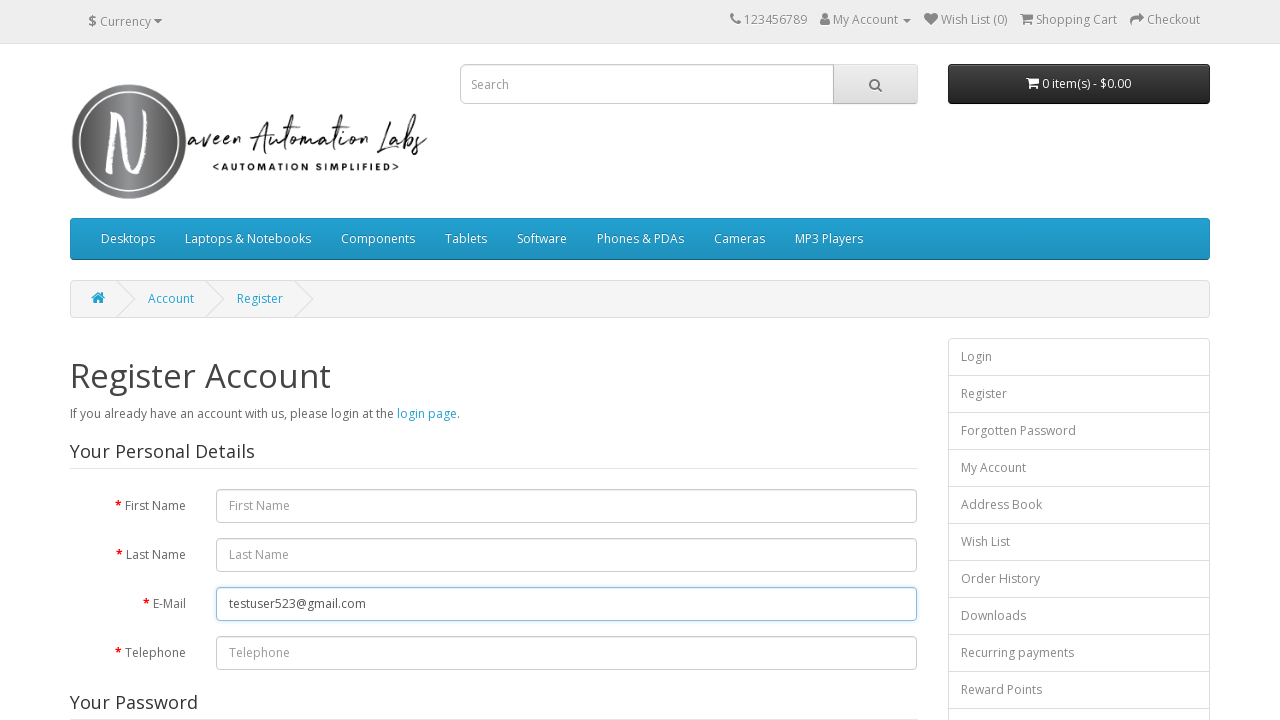

Filled password field with 'TestPass@2024' on #input-password
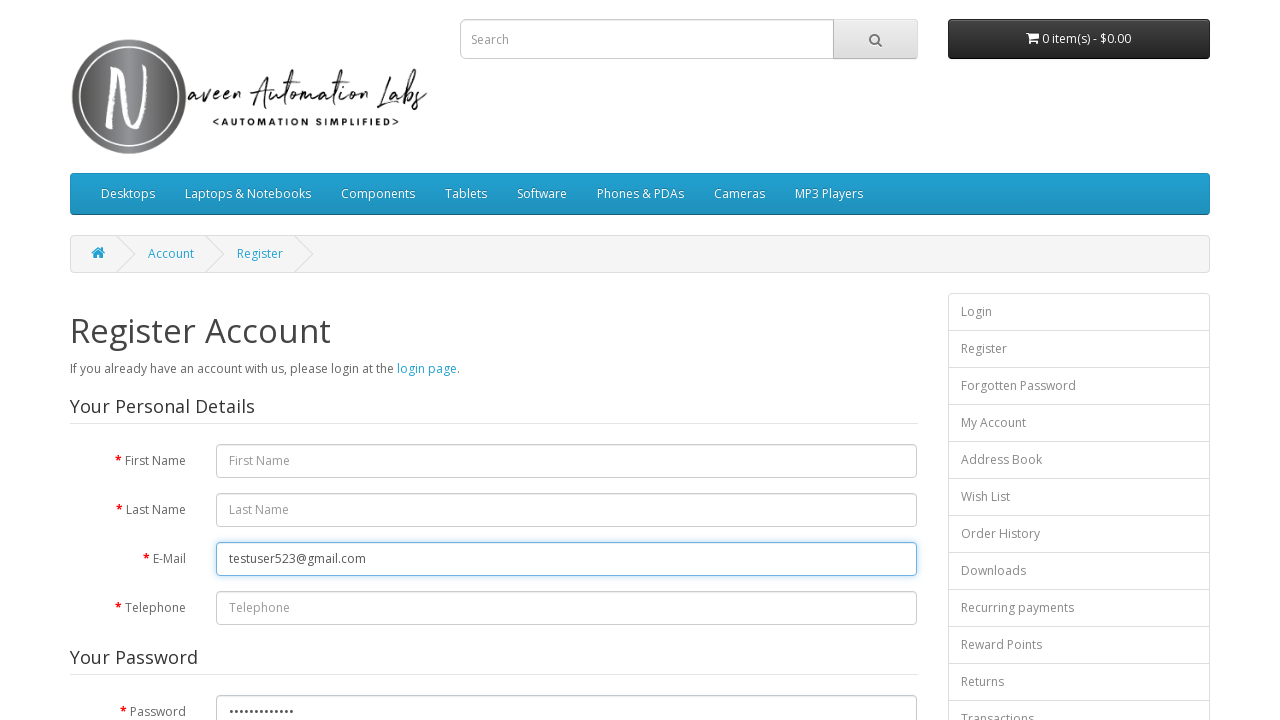

Clicked the agree to terms checkbox at (825, 424) on input[name='agree']
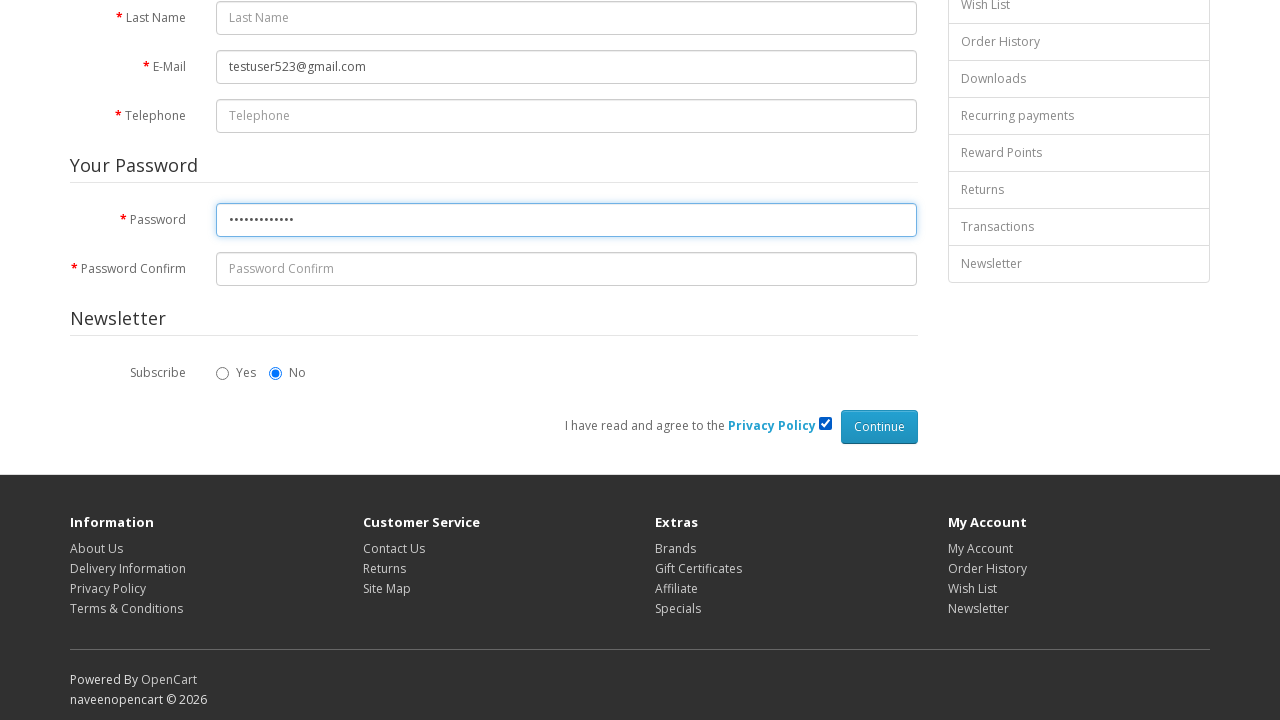

Clicked Continue button to complete registration at (879, 427) on xpath=/html/body/div[2]/div/div/form/div/div/input[2]
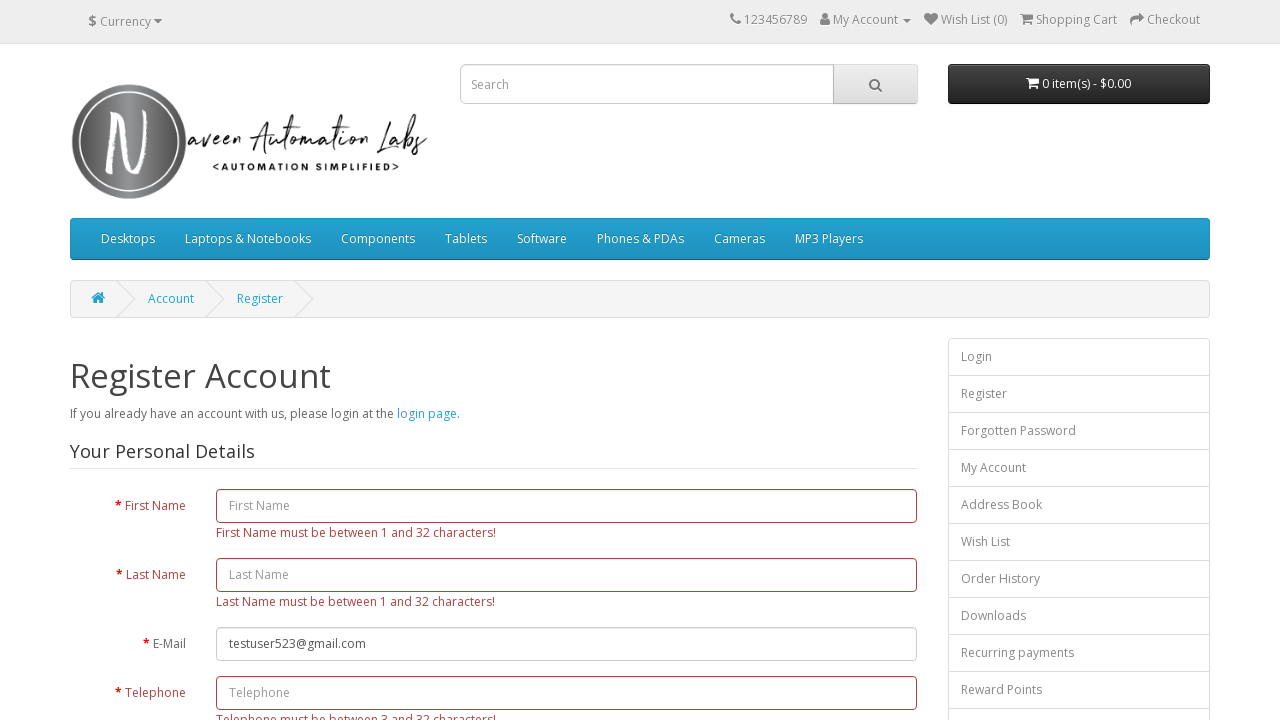

Clicked on Delivery Information link at (128, 569) on text=Delivery Information
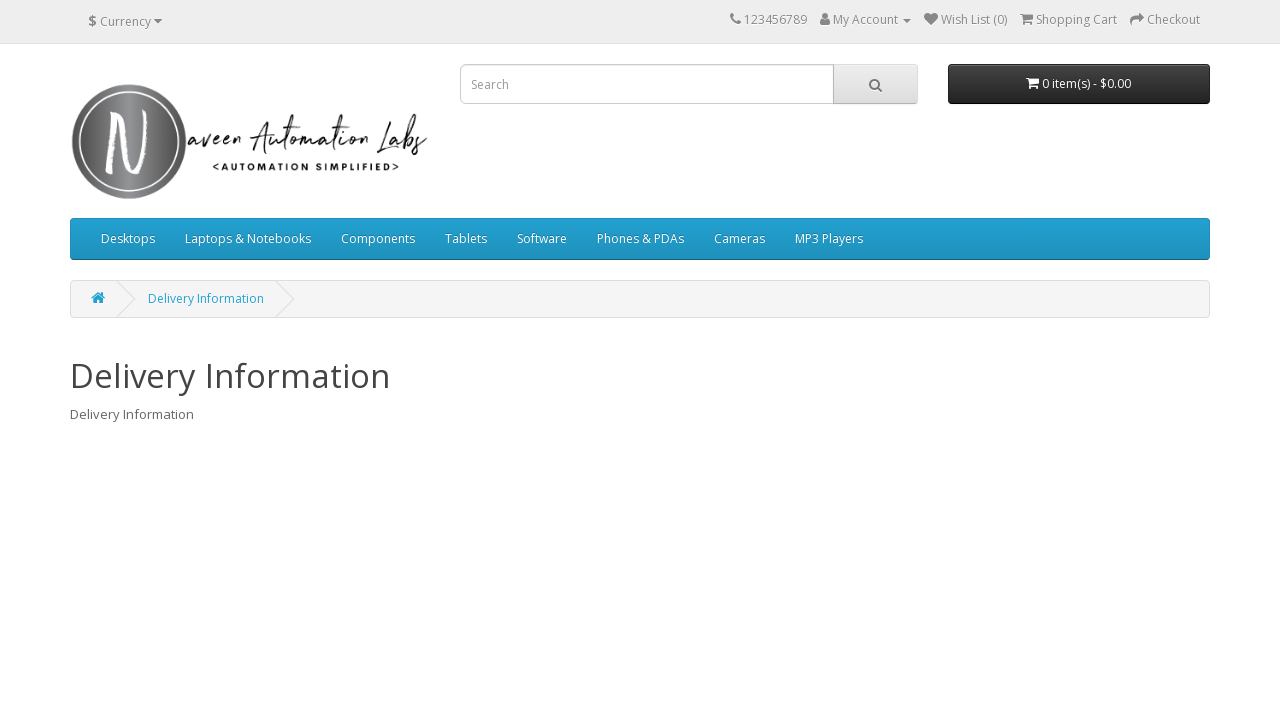

Verified that Delivery Information page header (h1) is present
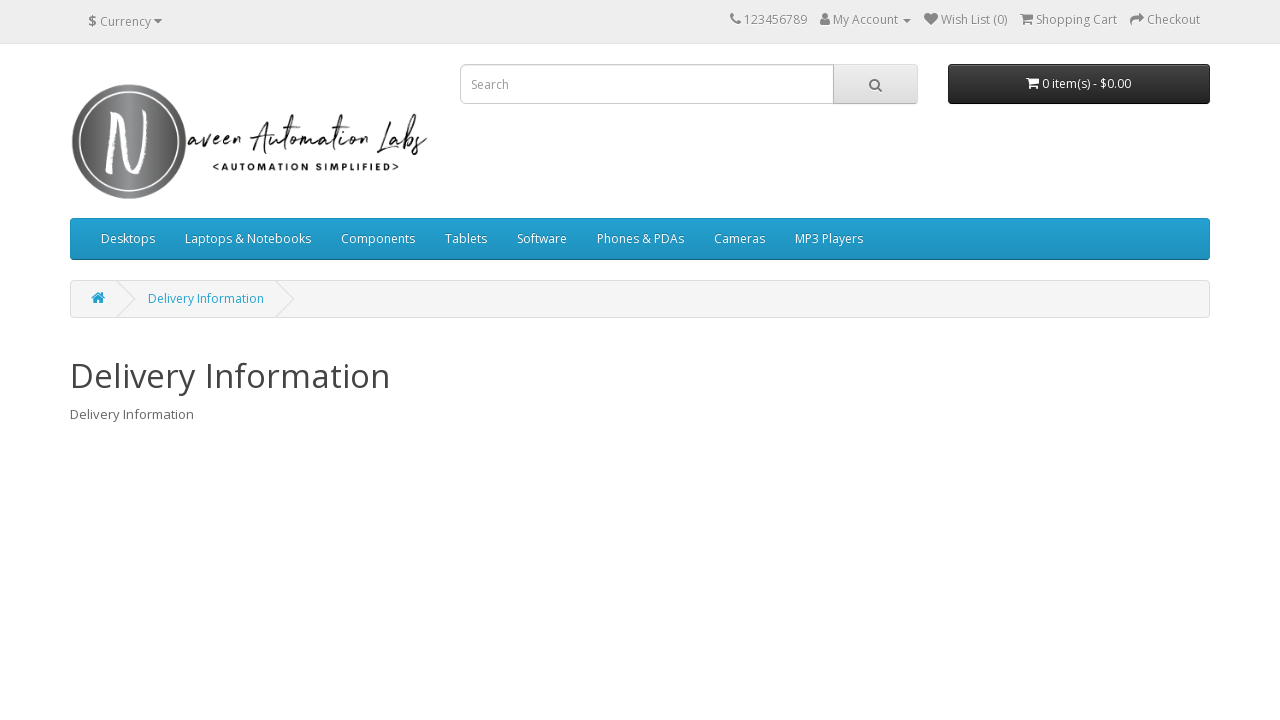

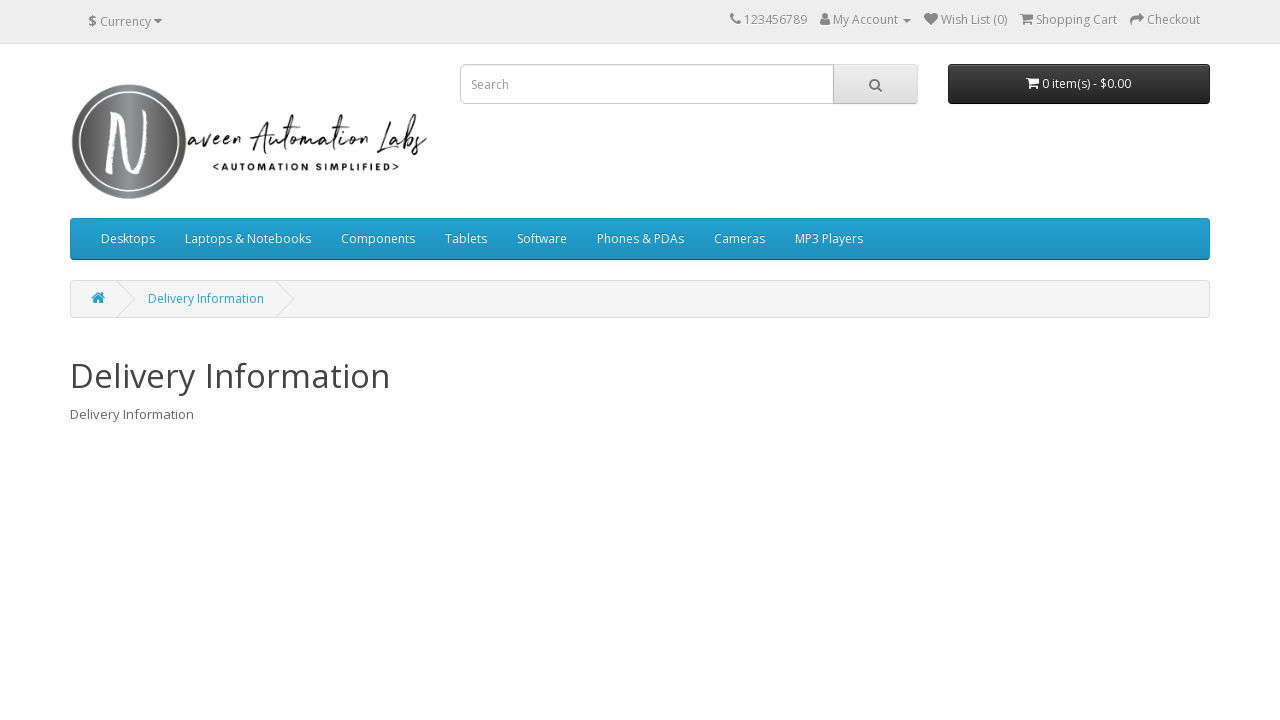